Tests a math quiz form by reading a value from the page, calculating the answer using a logarithmic/trigonometric formula, filling in the answer, selecting required checkbox and radio button options, and submitting the form.

Starting URL: http://suninjuly.github.io/math.html

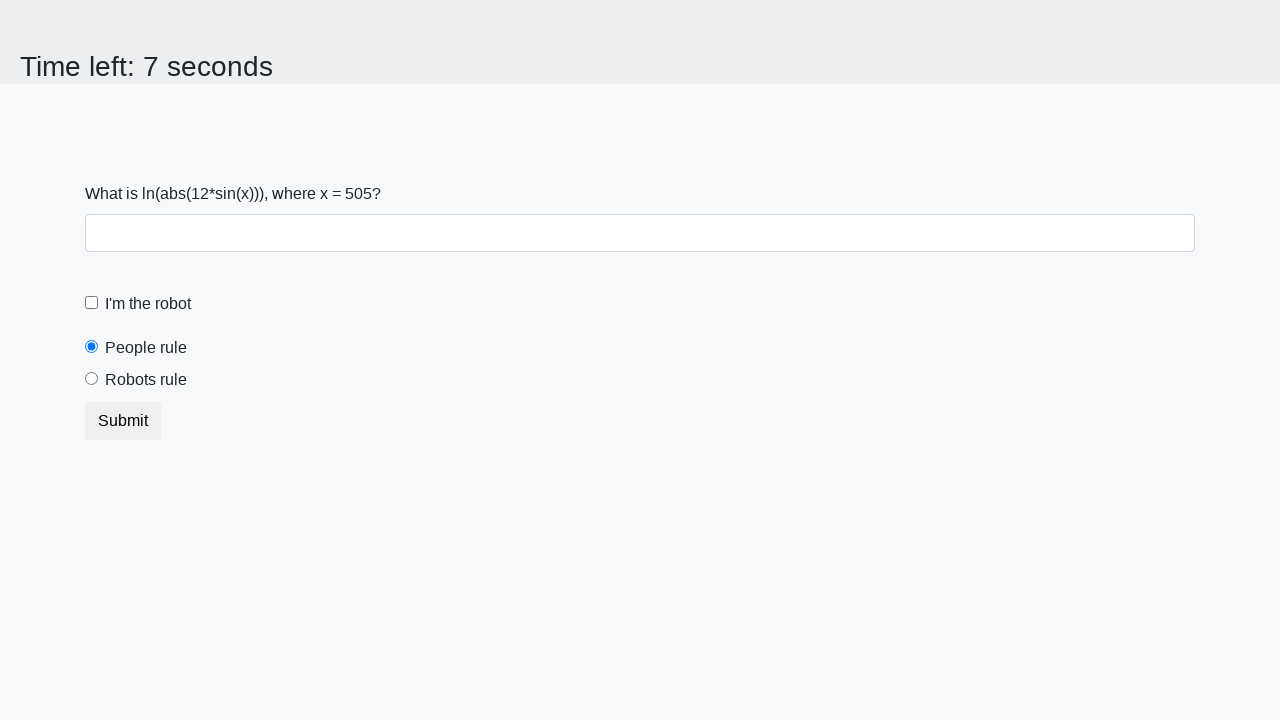

Located the input value element on the page
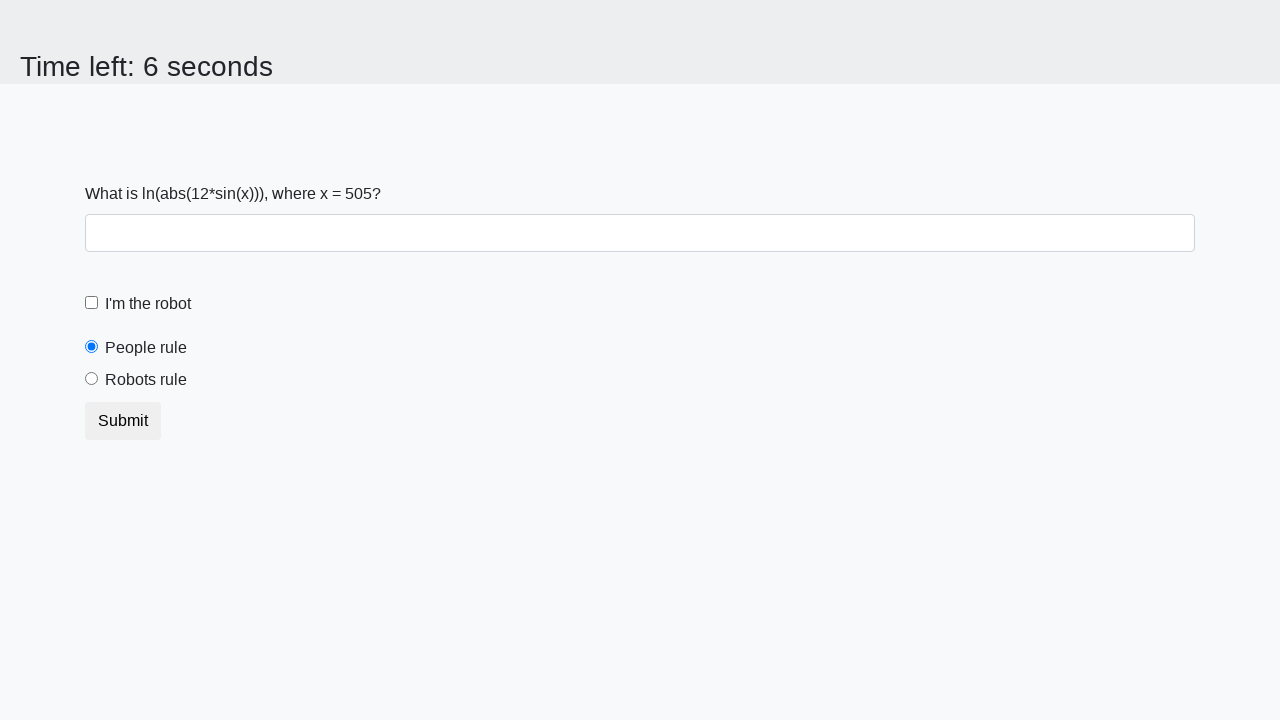

Extracted x value from the page: 505
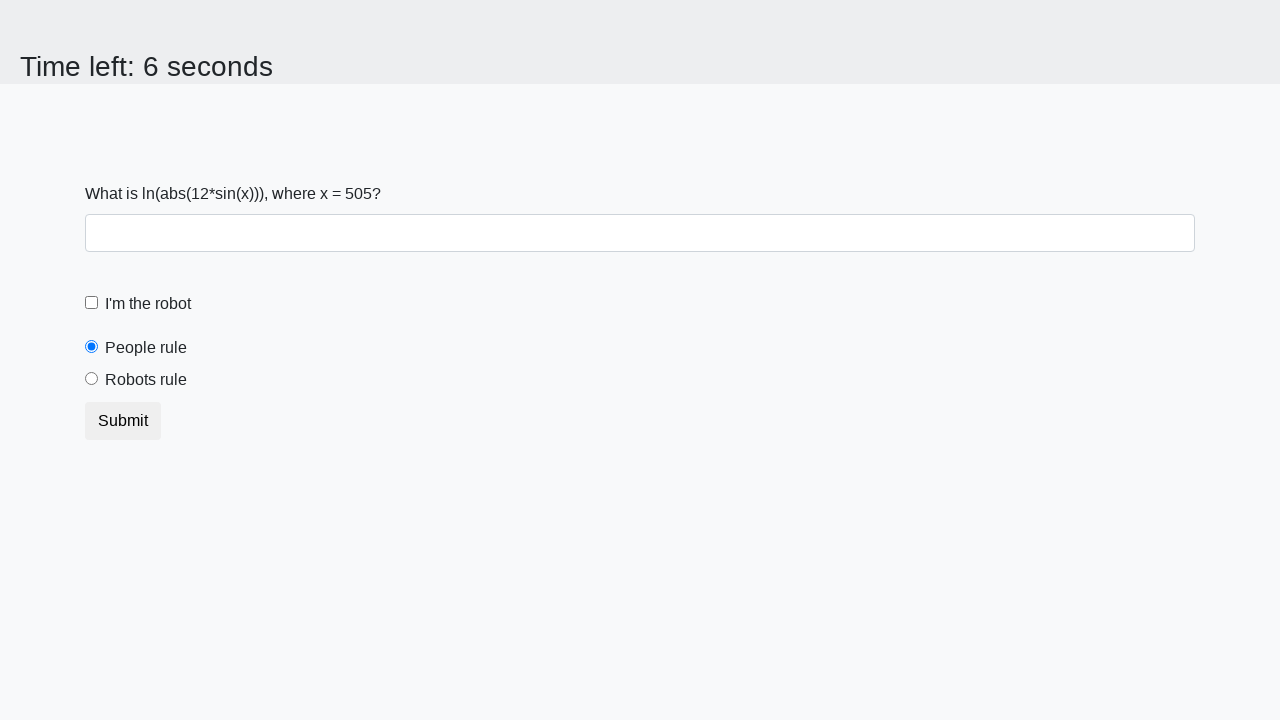

Calculated the answer using logarithmic/trigonometric formula: 2.1492315865170206
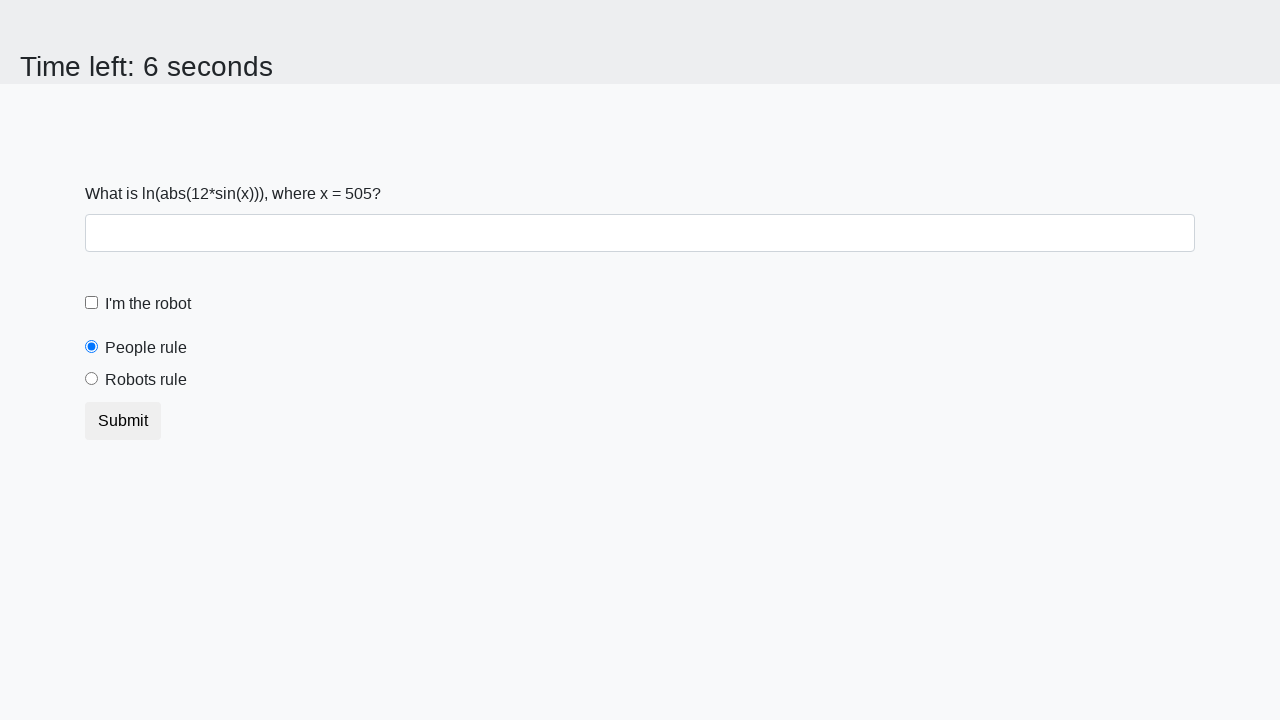

Filled the answer field with calculated value: 2.1492315865170206 on #answer
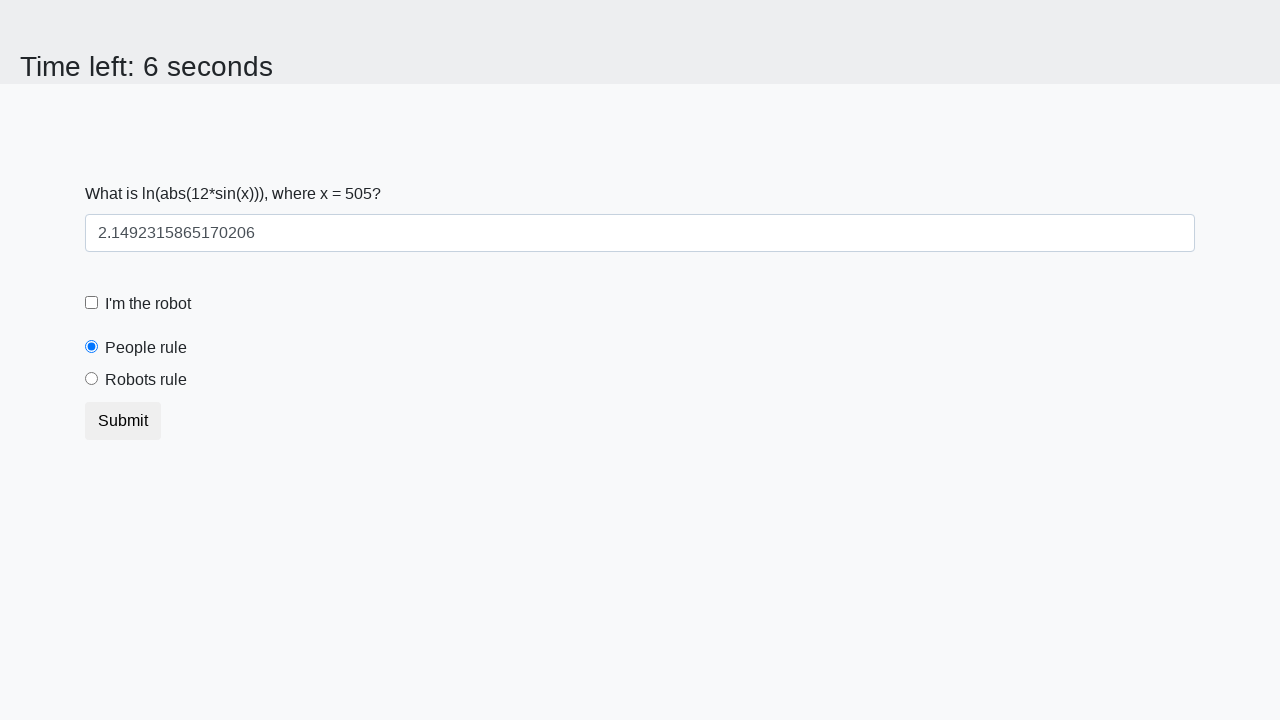

Checked the robot checkbox at (92, 303) on #robotCheckbox
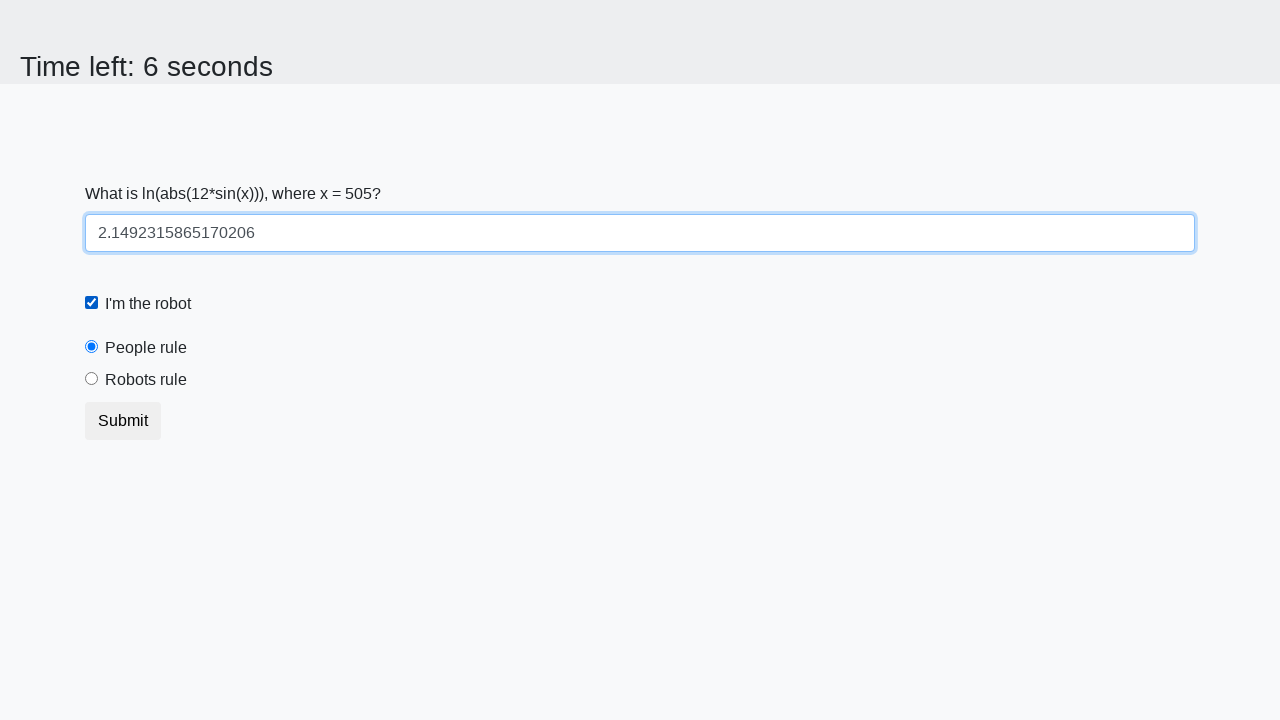

Selected the robots rule radio button at (92, 379) on #robotsRule
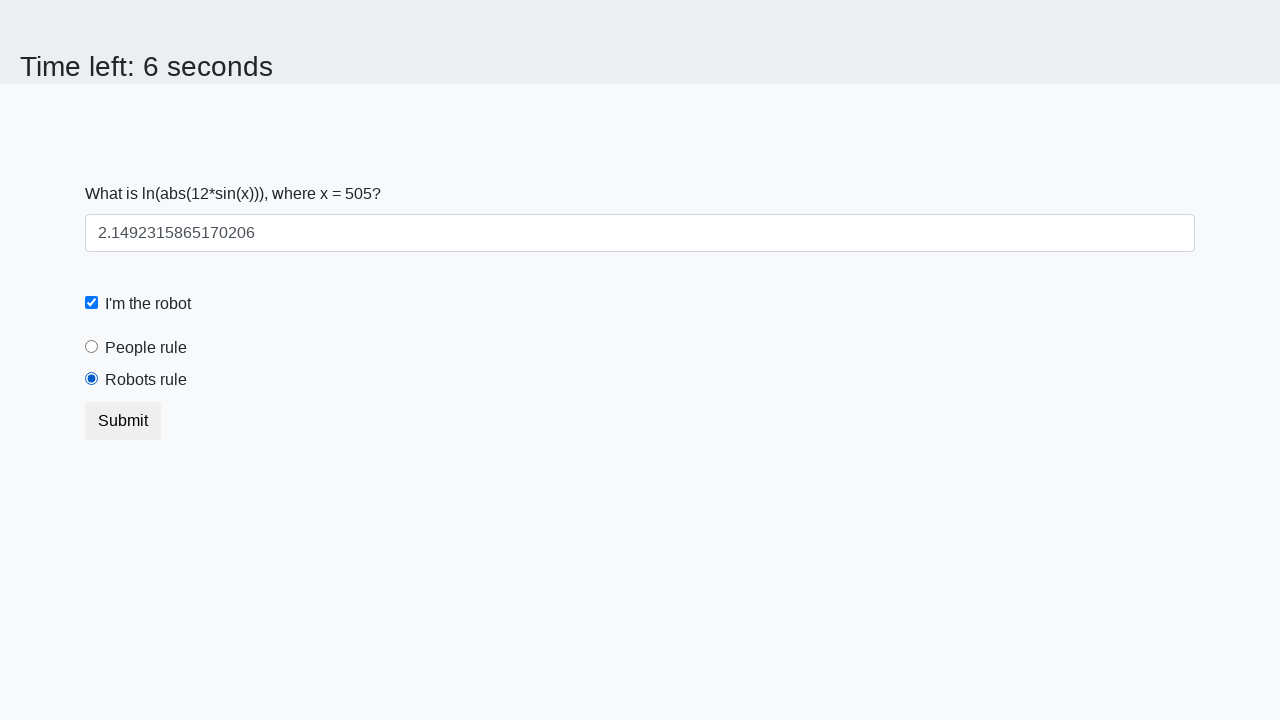

Clicked the submit button to complete the form at (123, 421) on .btn.btn-default
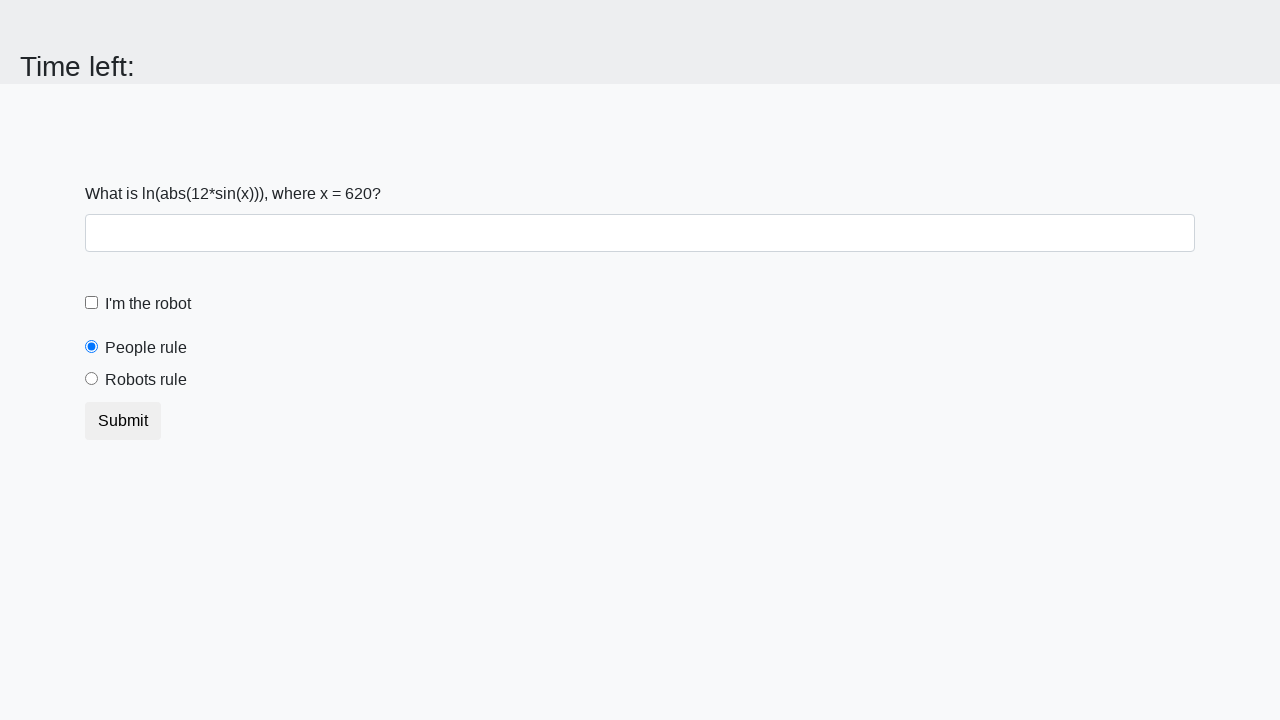

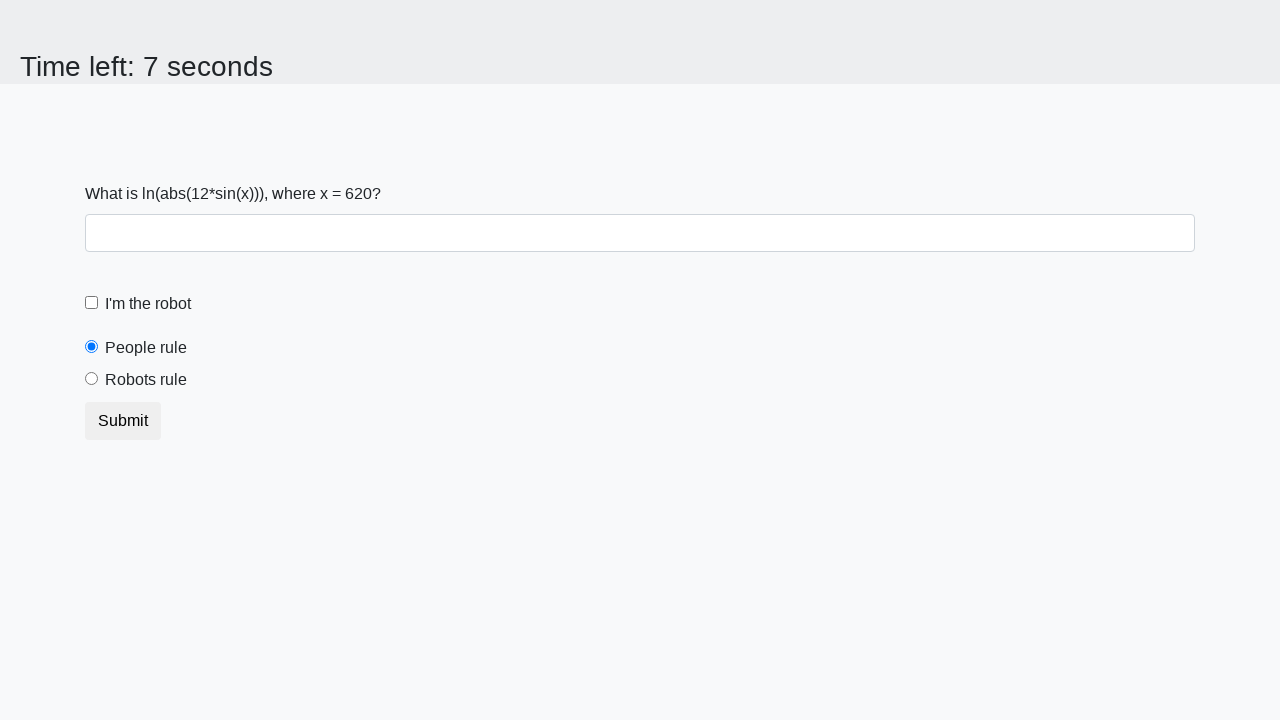